Tests that the "Clear completed" button is hidden when there are no completed items.

Starting URL: https://demo.playwright.dev/todomvc

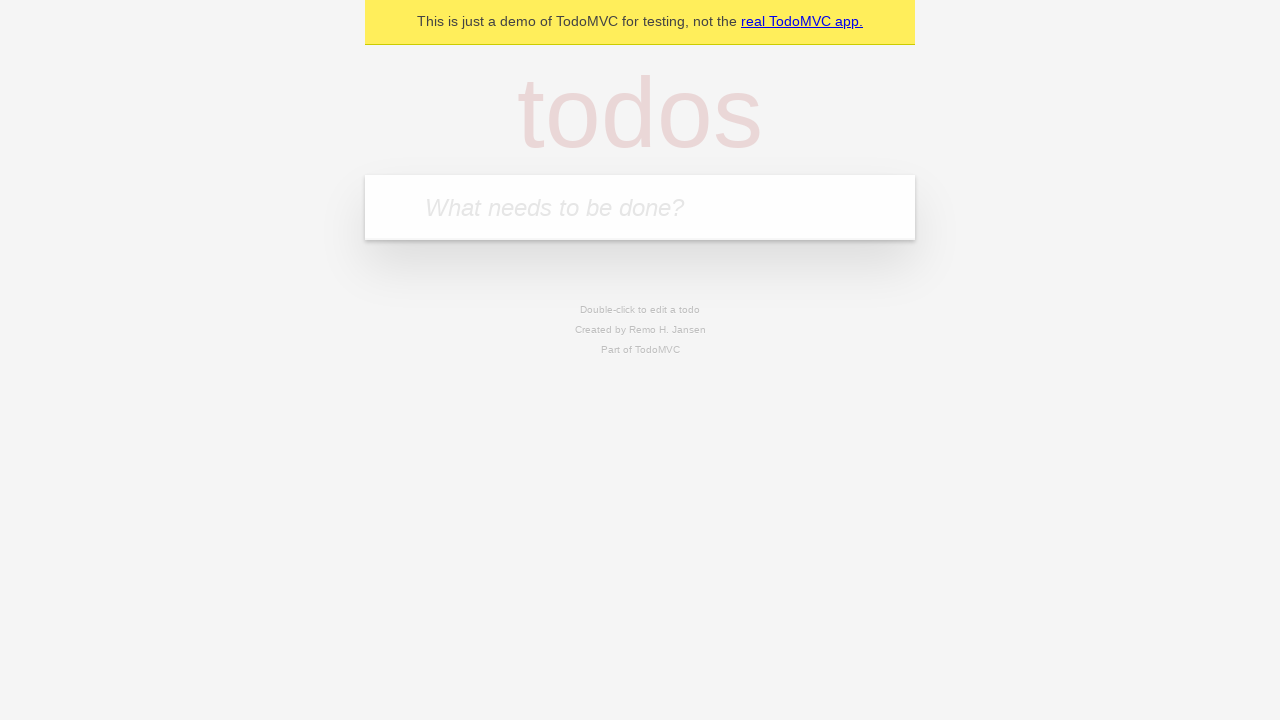

Filled todo input with 'buy some cheese' on internal:attr=[placeholder="What needs to be done?"i]
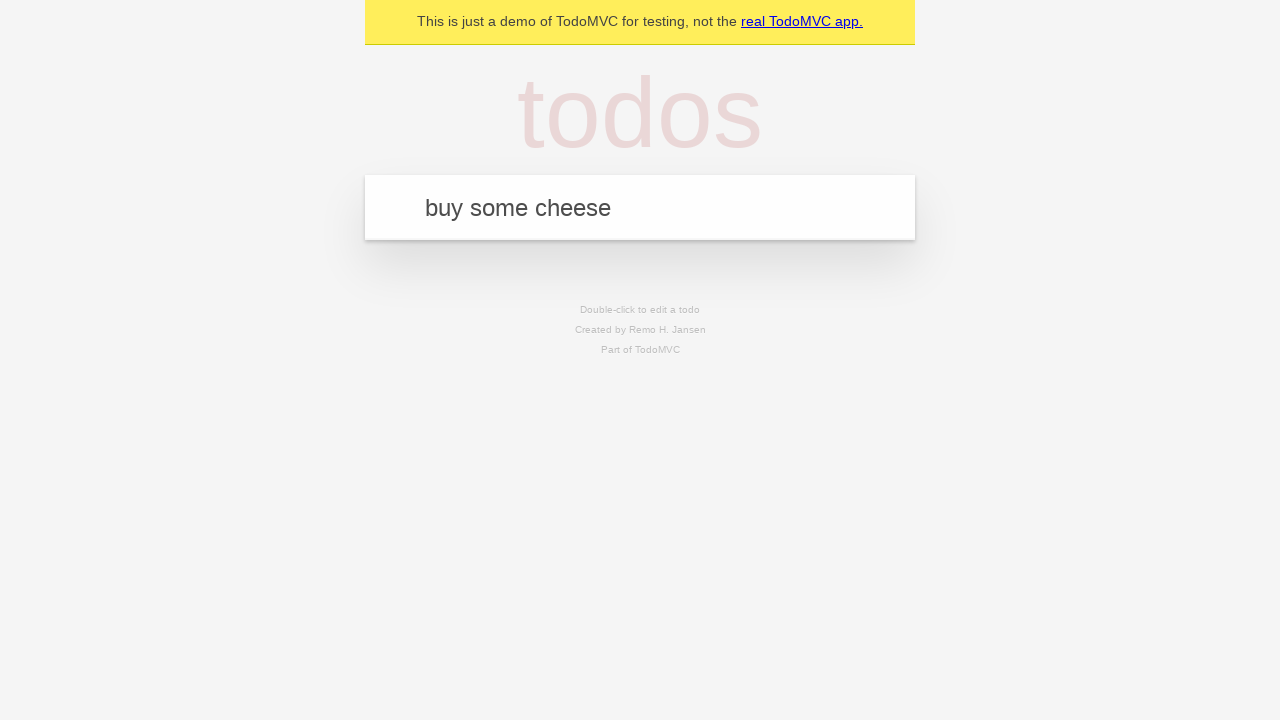

Pressed Enter to add first todo on internal:attr=[placeholder="What needs to be done?"i]
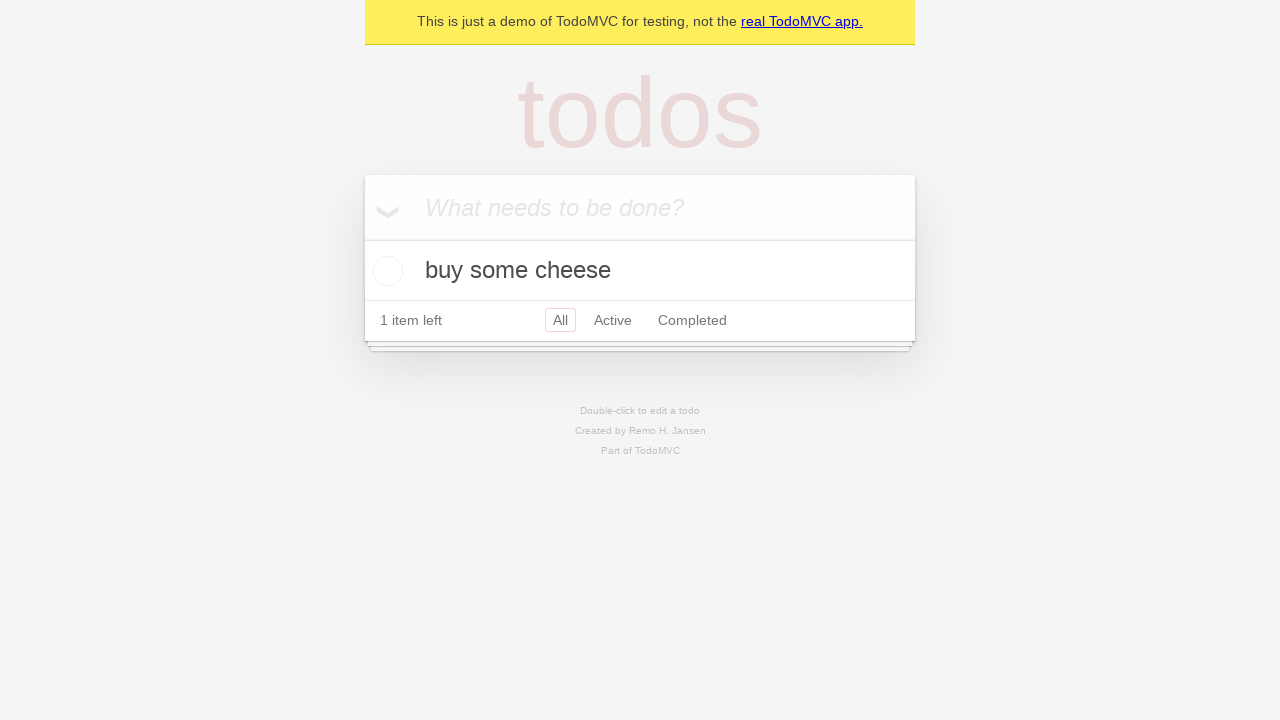

Filled todo input with 'feed the cat' on internal:attr=[placeholder="What needs to be done?"i]
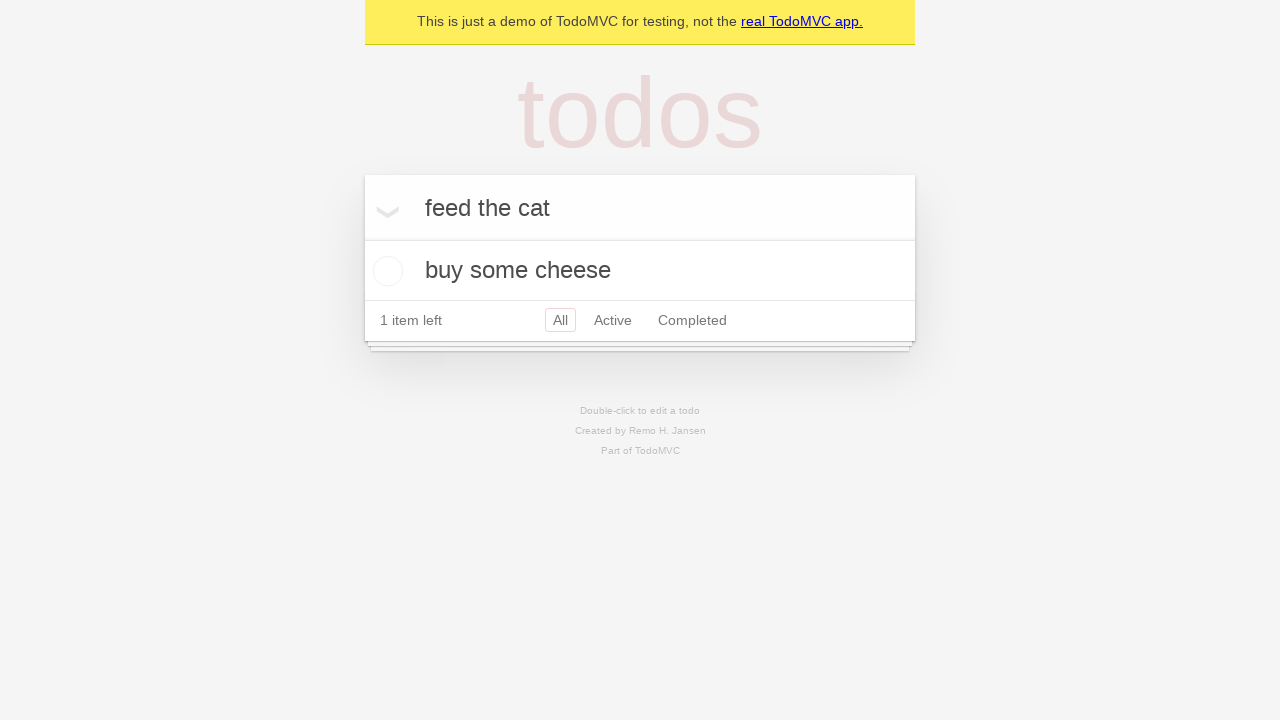

Pressed Enter to add second todo on internal:attr=[placeholder="What needs to be done?"i]
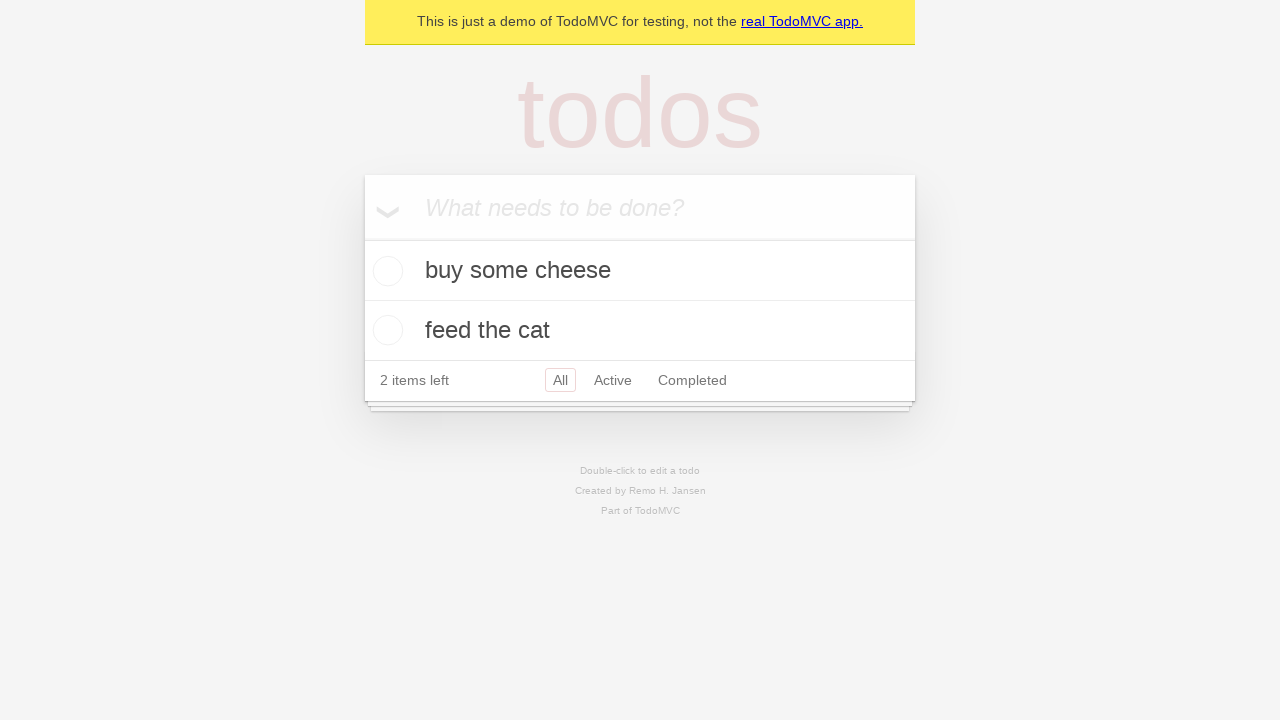

Filled todo input with 'book a doctors appointment' on internal:attr=[placeholder="What needs to be done?"i]
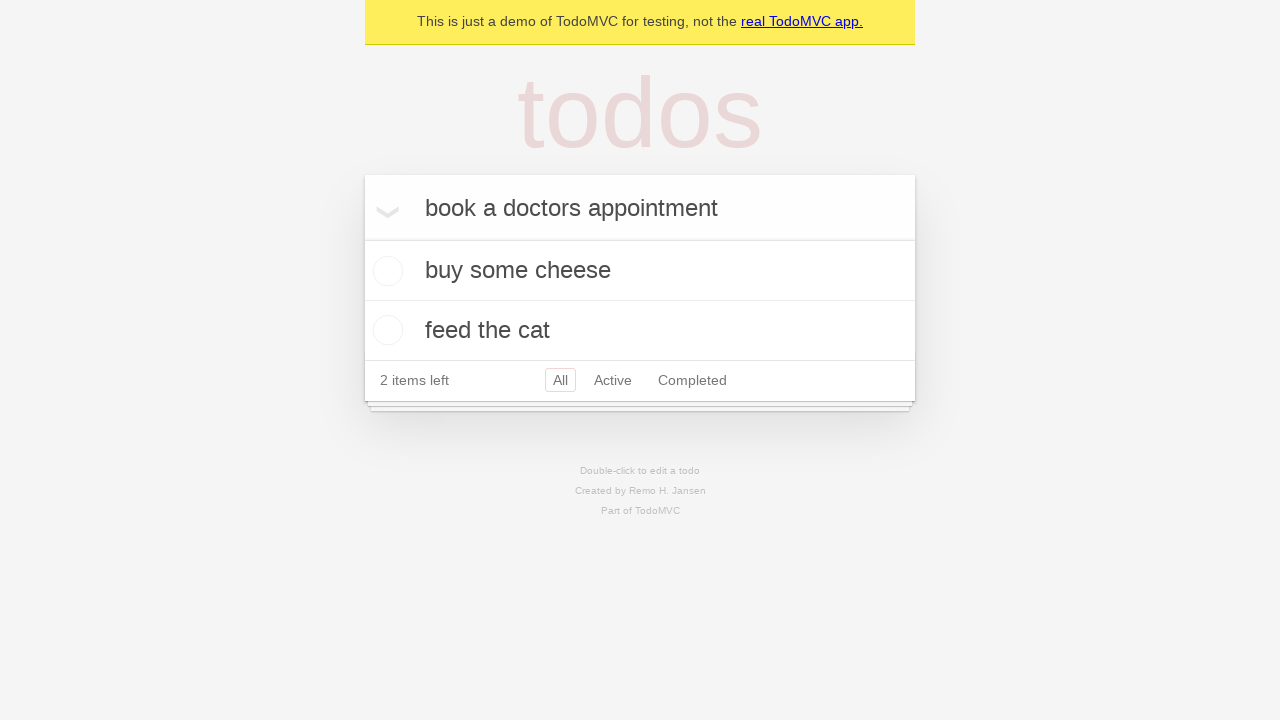

Pressed Enter to add third todo on internal:attr=[placeholder="What needs to be done?"i]
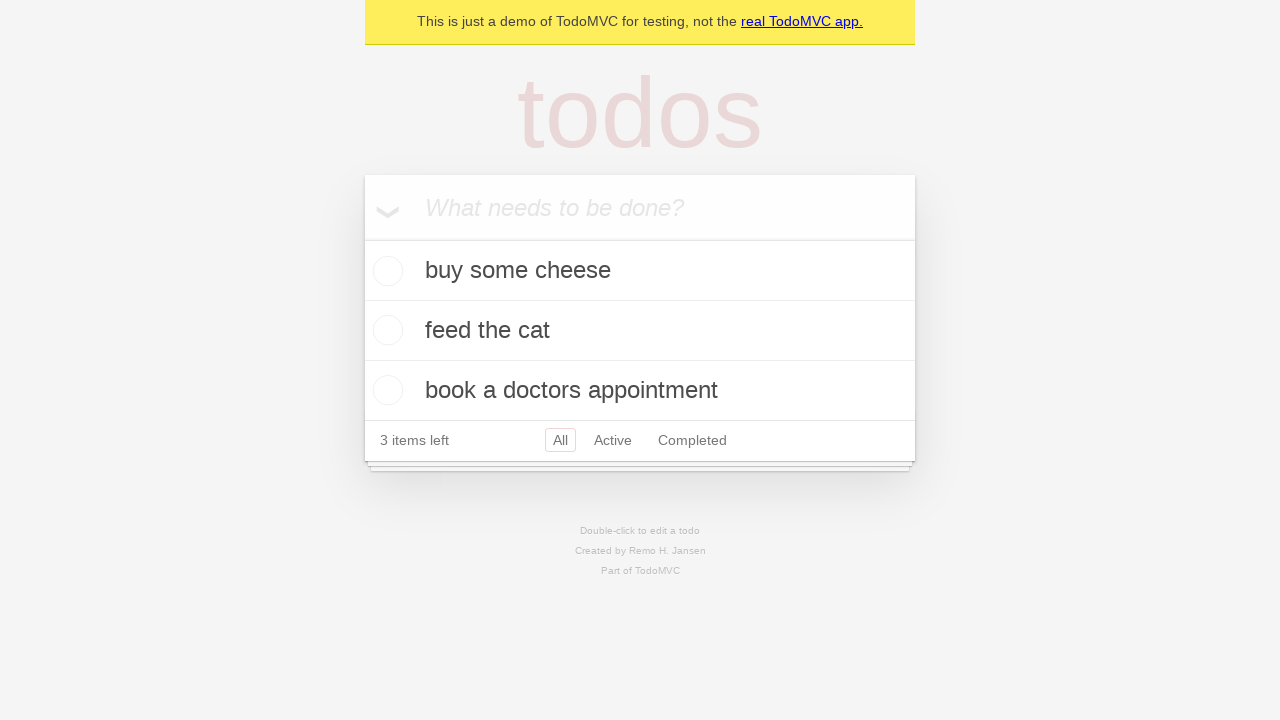

Waited for all three todos to appear
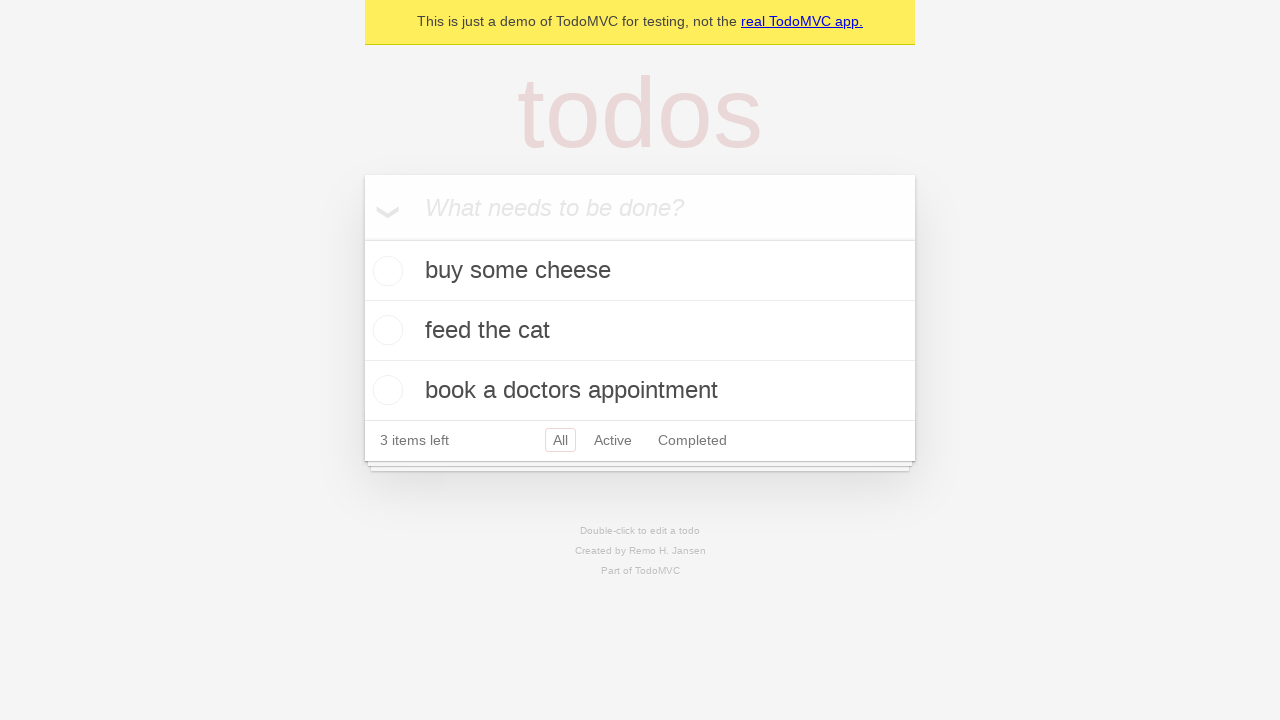

Checked the first todo item as completed at (385, 271) on .todo-list li .toggle >> nth=0
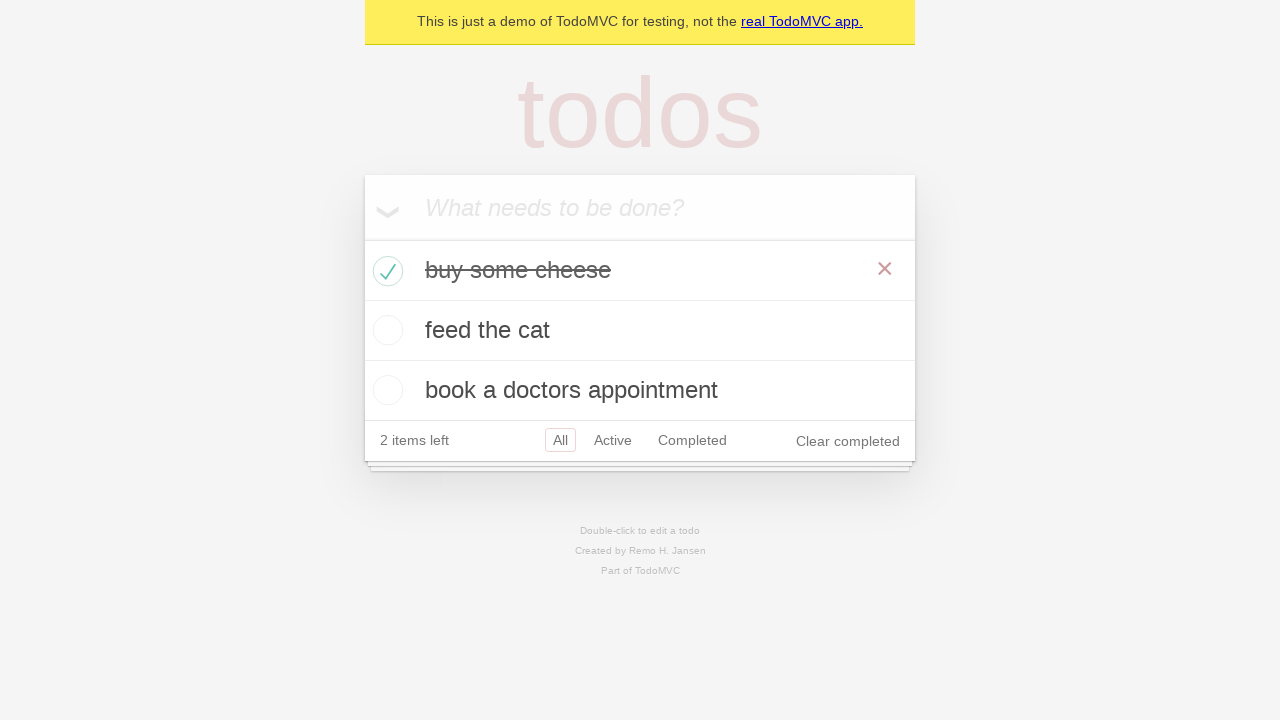

Clicked 'Clear completed' button to remove completed todo at (848, 441) on internal:role=button[name="Clear completed"i]
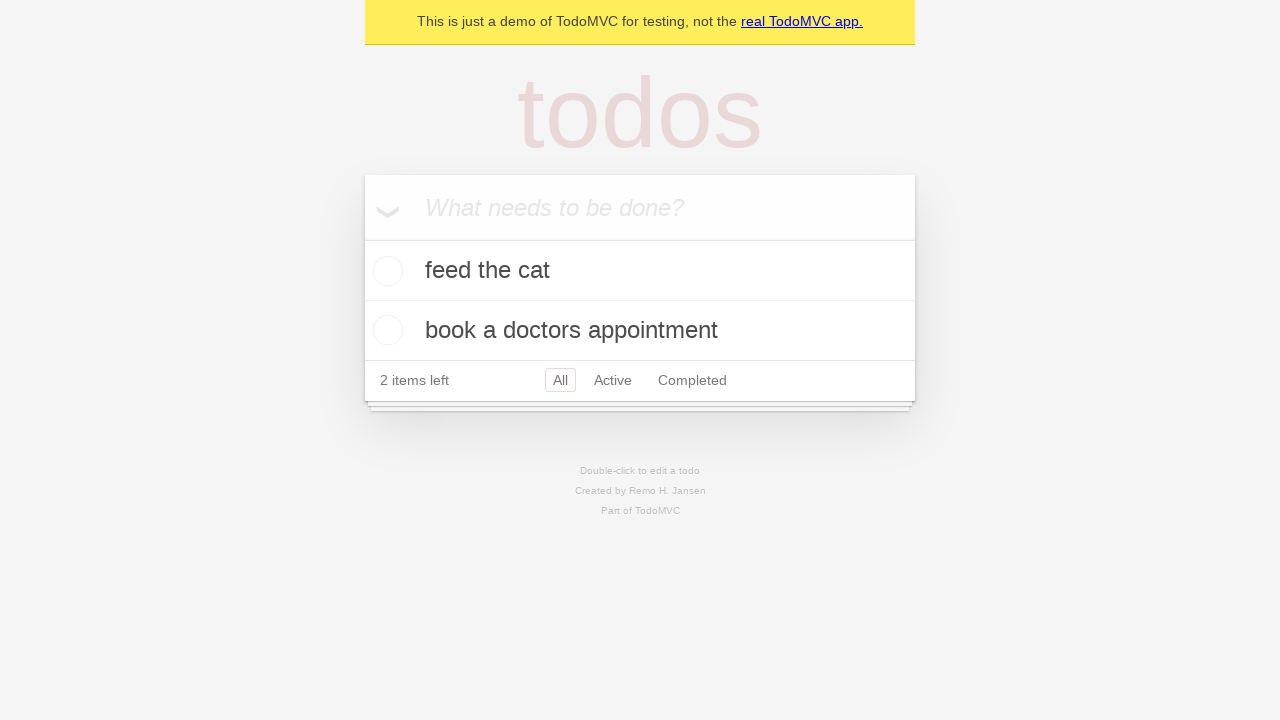

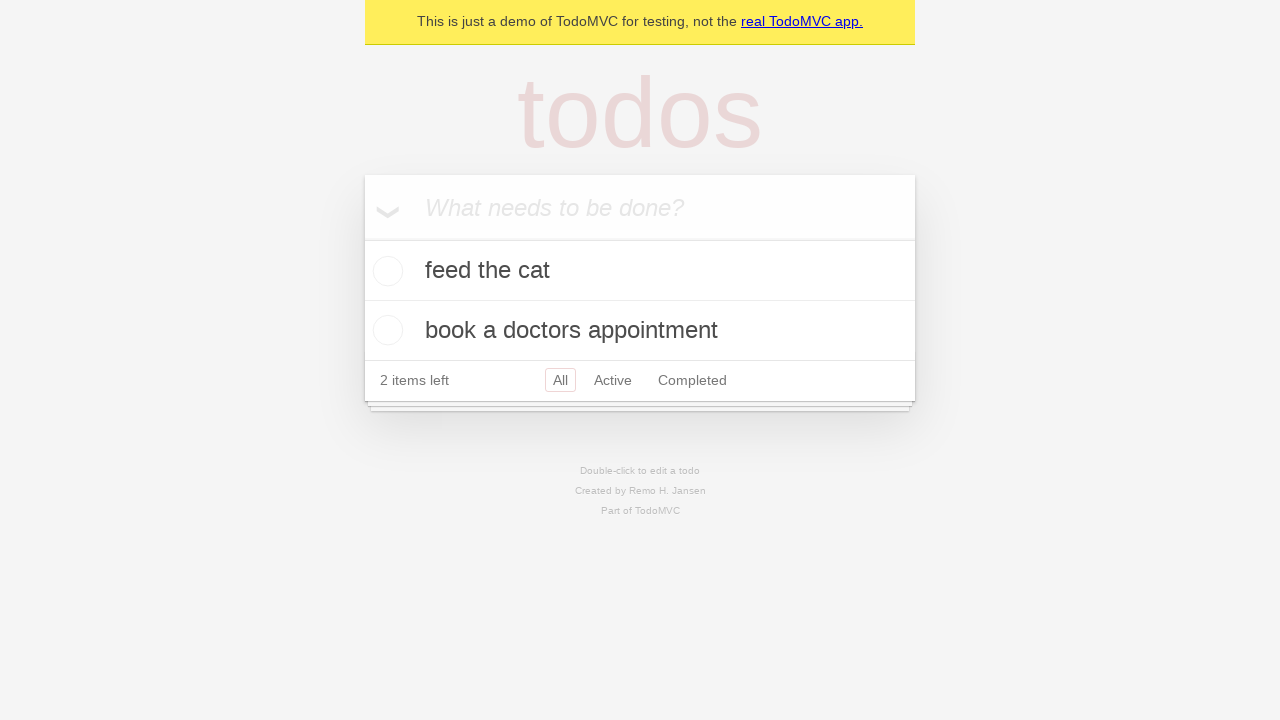